Tests horizontal slider manipulation by clicking and dragging the slider element by various offsets to move it left and right.

Starting URL: https://the-internet.herokuapp.com/horizontal_slider

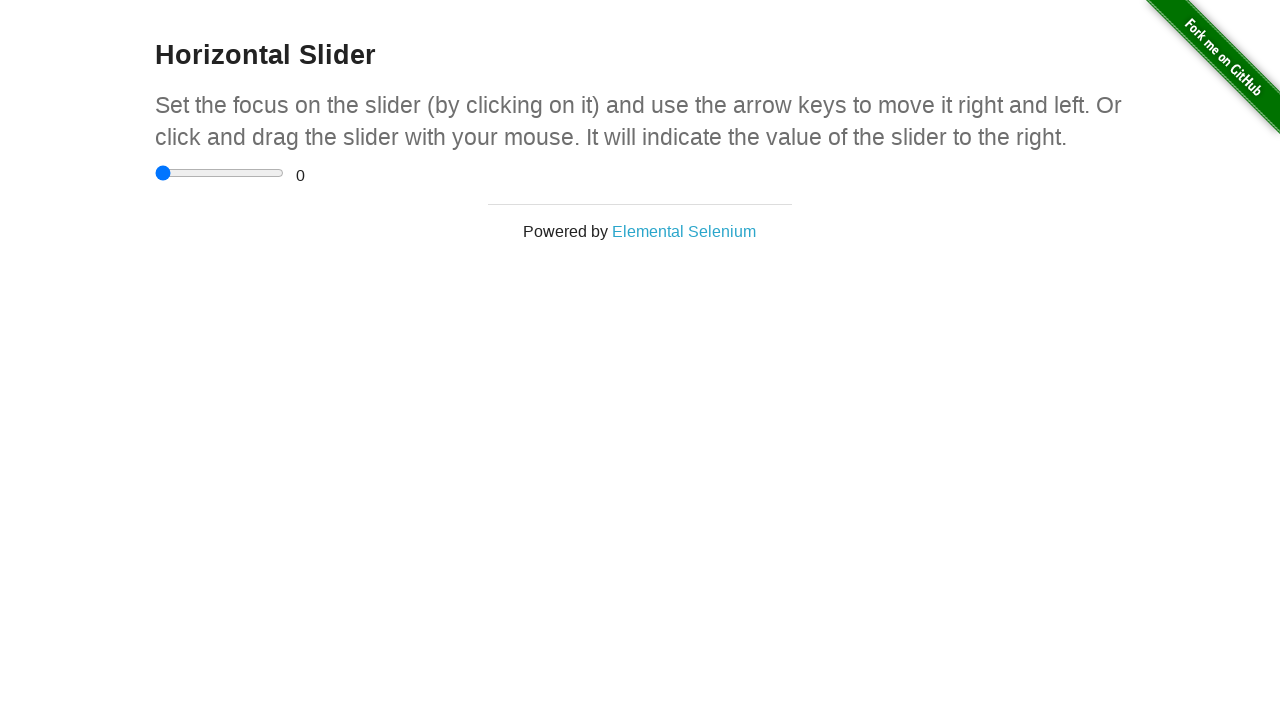

Located horizontal slider input element
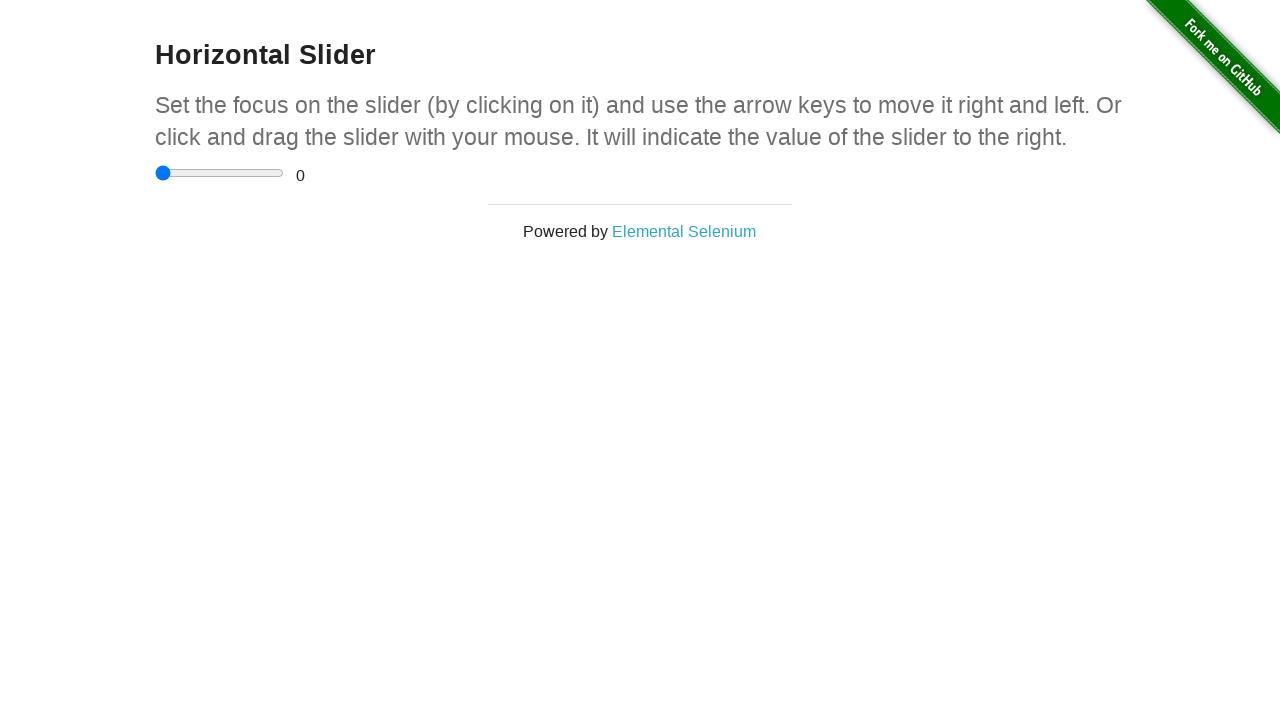

Clicked on the slider element at (220, 173) on input[type='range']
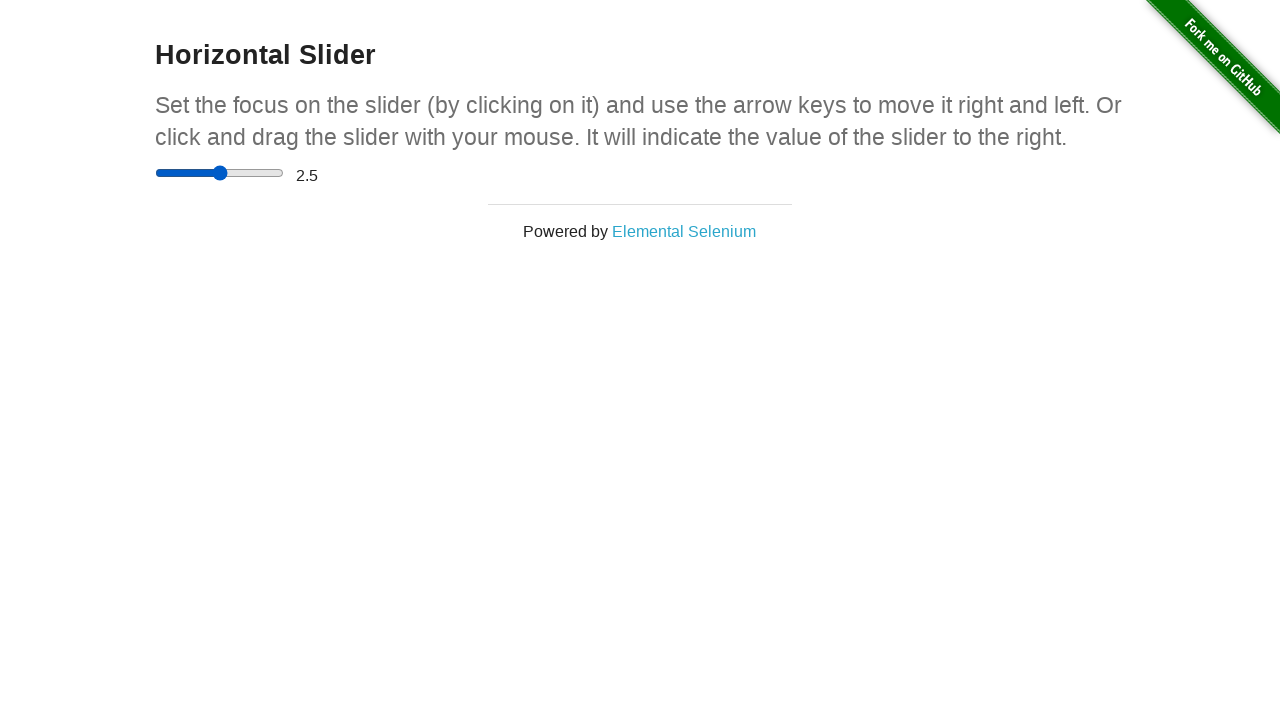

Retrieved slider bounding box coordinates
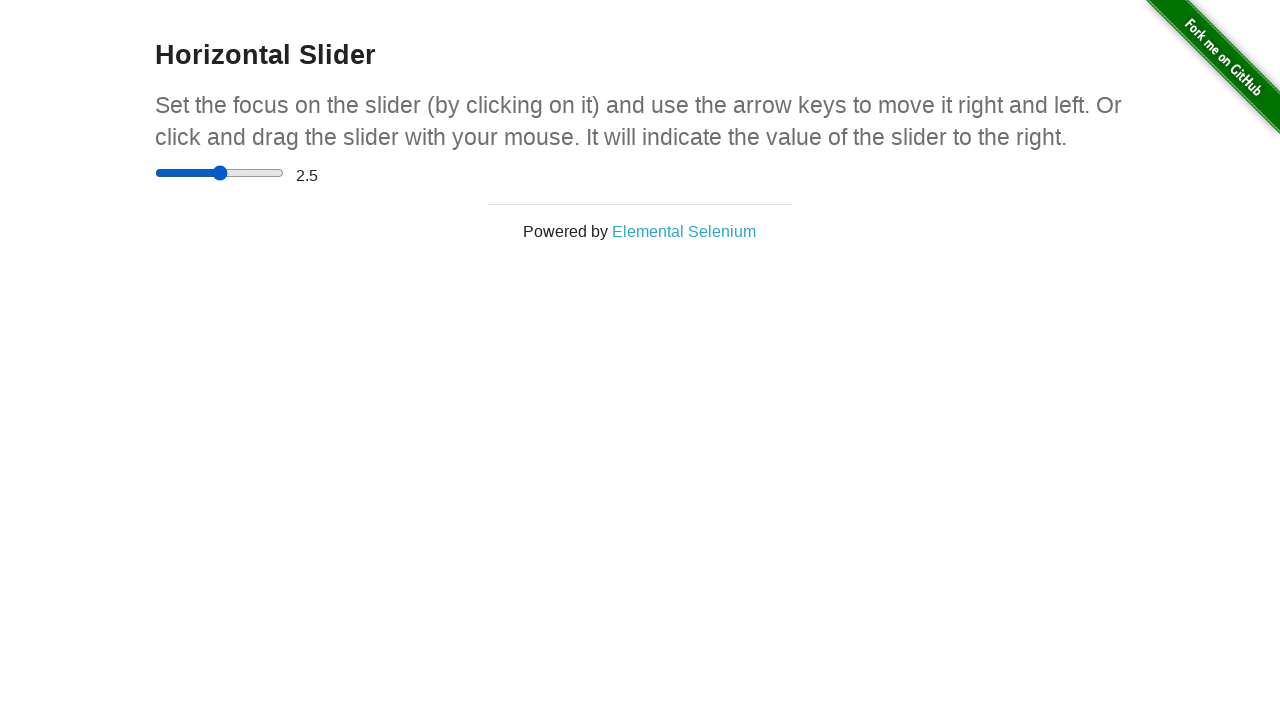

Moved mouse to slider center position at (220, 173)
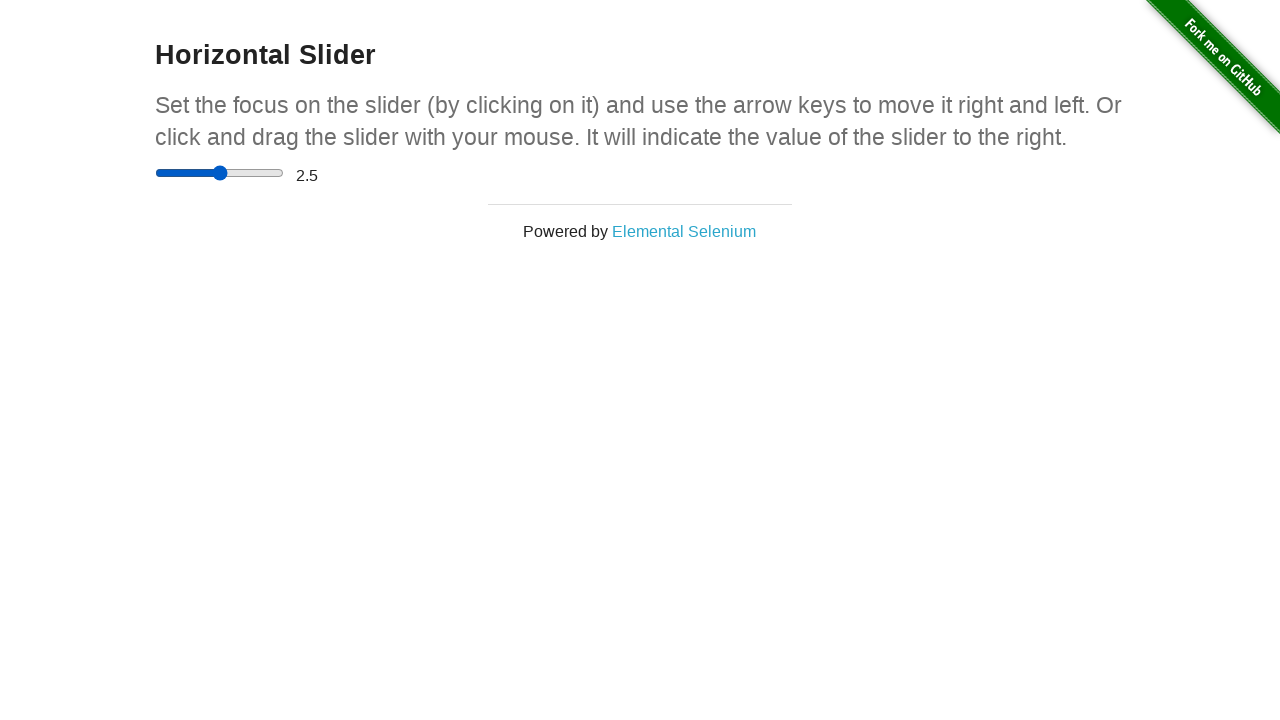

Pressed mouse button down on slider at (220, 173)
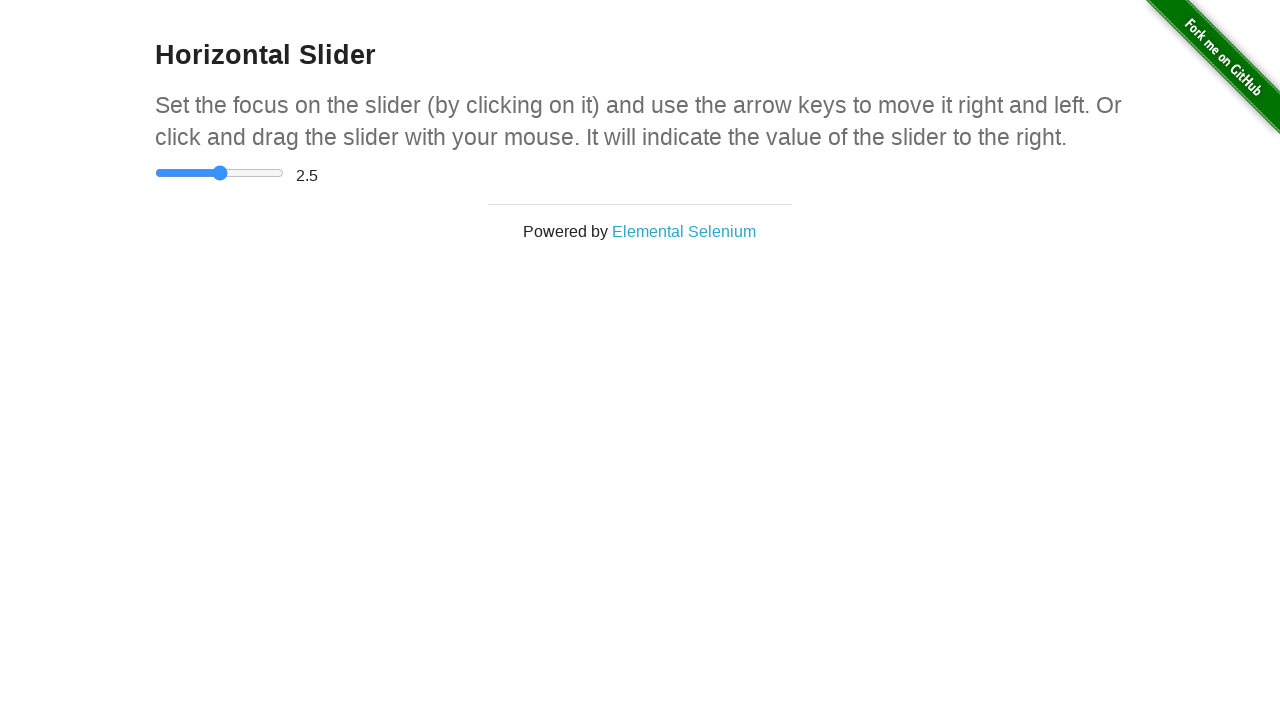

Dragged slider 30 pixels to the right at (250, 173)
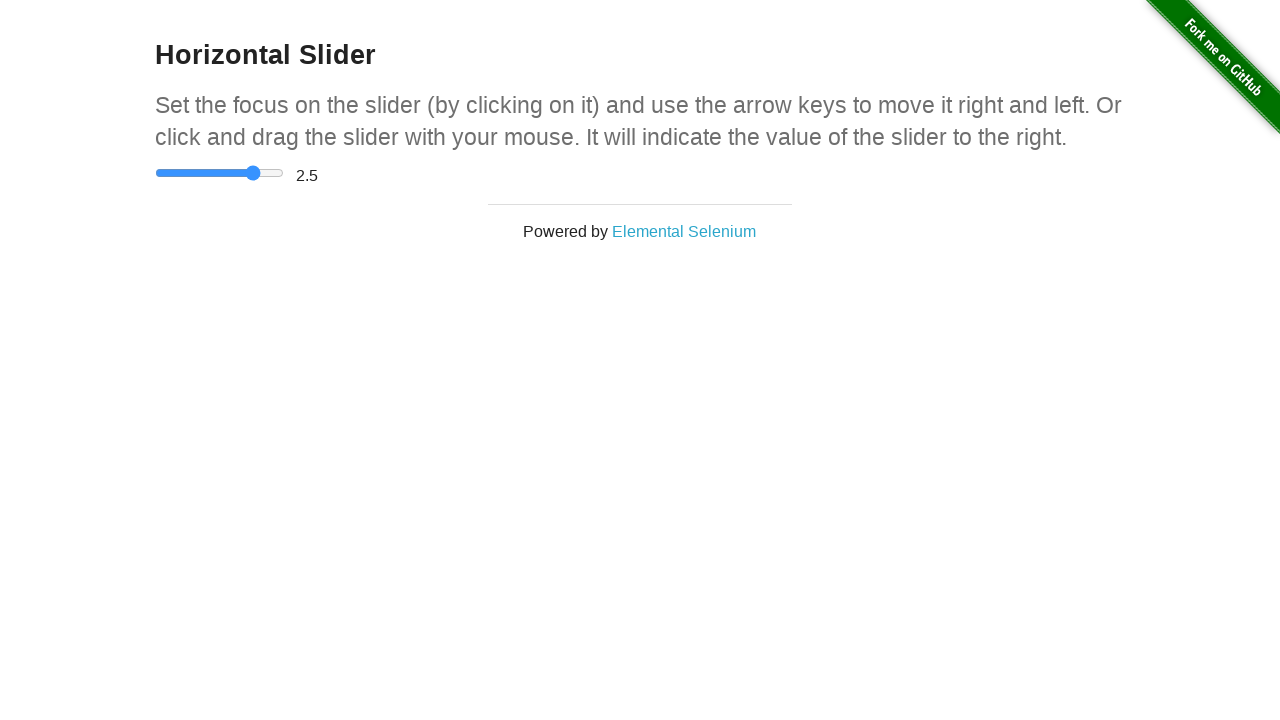

Released mouse button after dragging right at (250, 173)
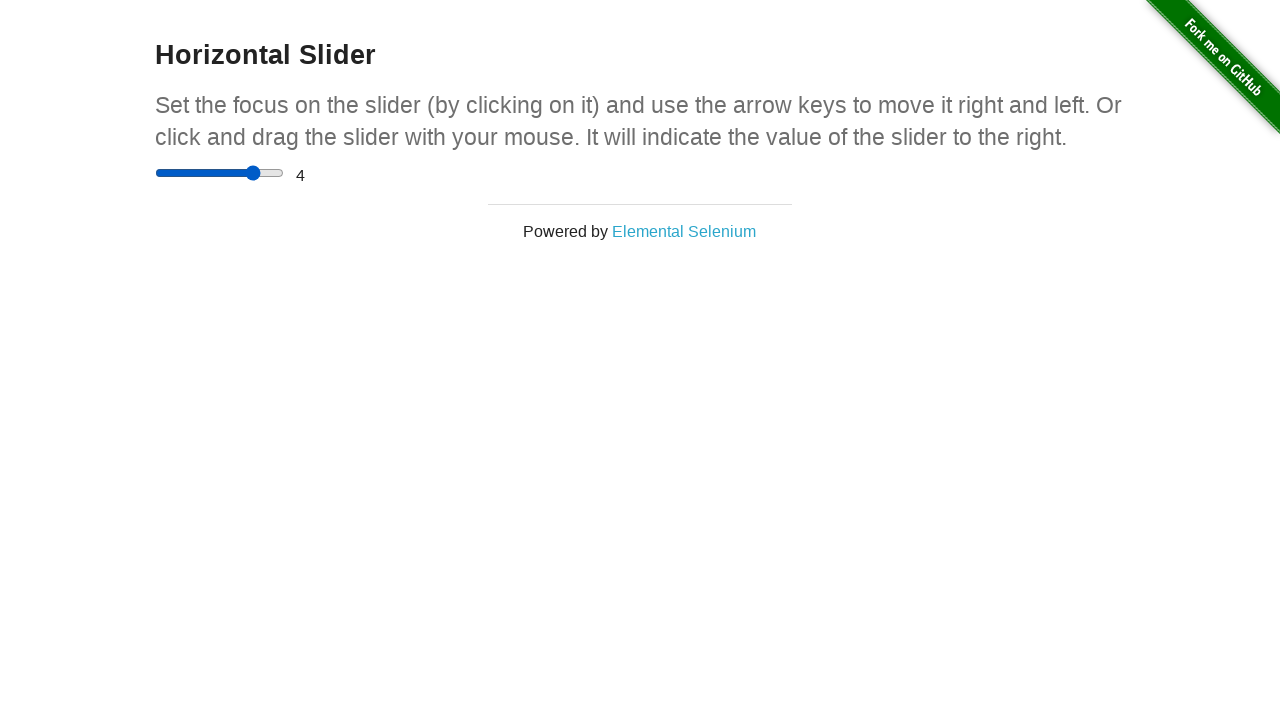

Moved mouse to slider position after first drag at (250, 173)
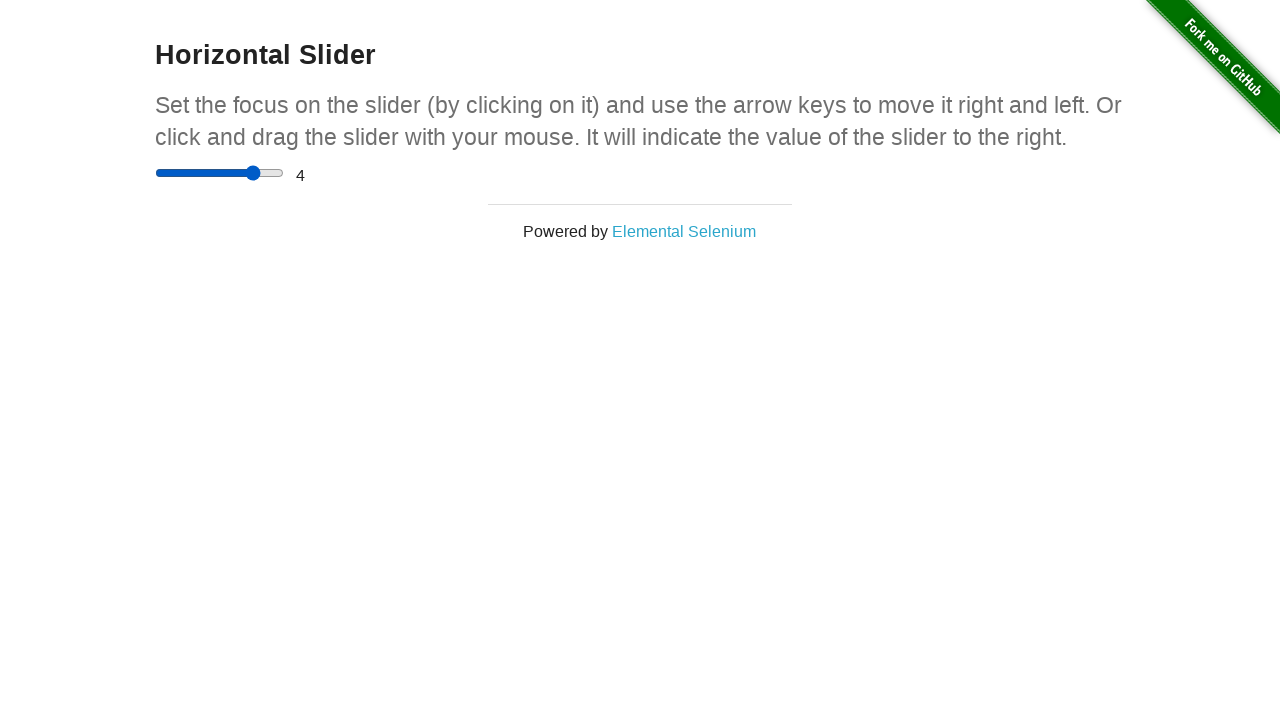

Pressed mouse button down for second drag at (250, 173)
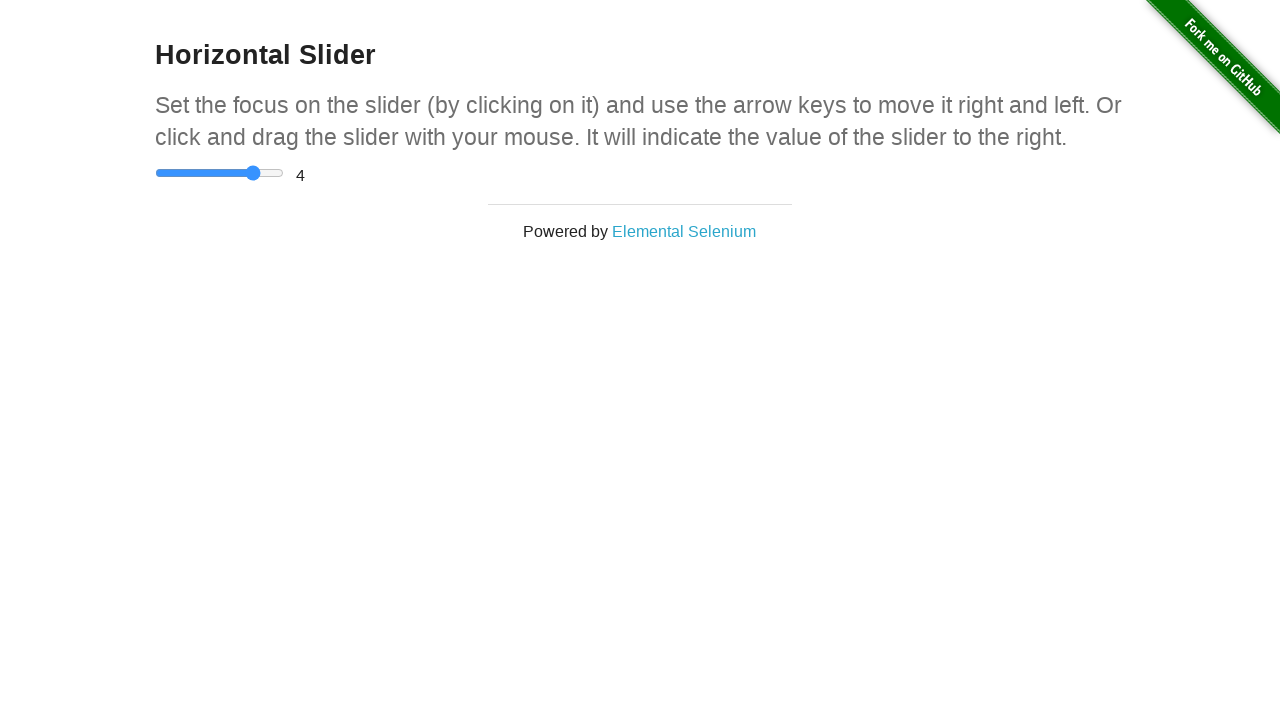

Dragged slider 10 more pixels to the right at (260, 173)
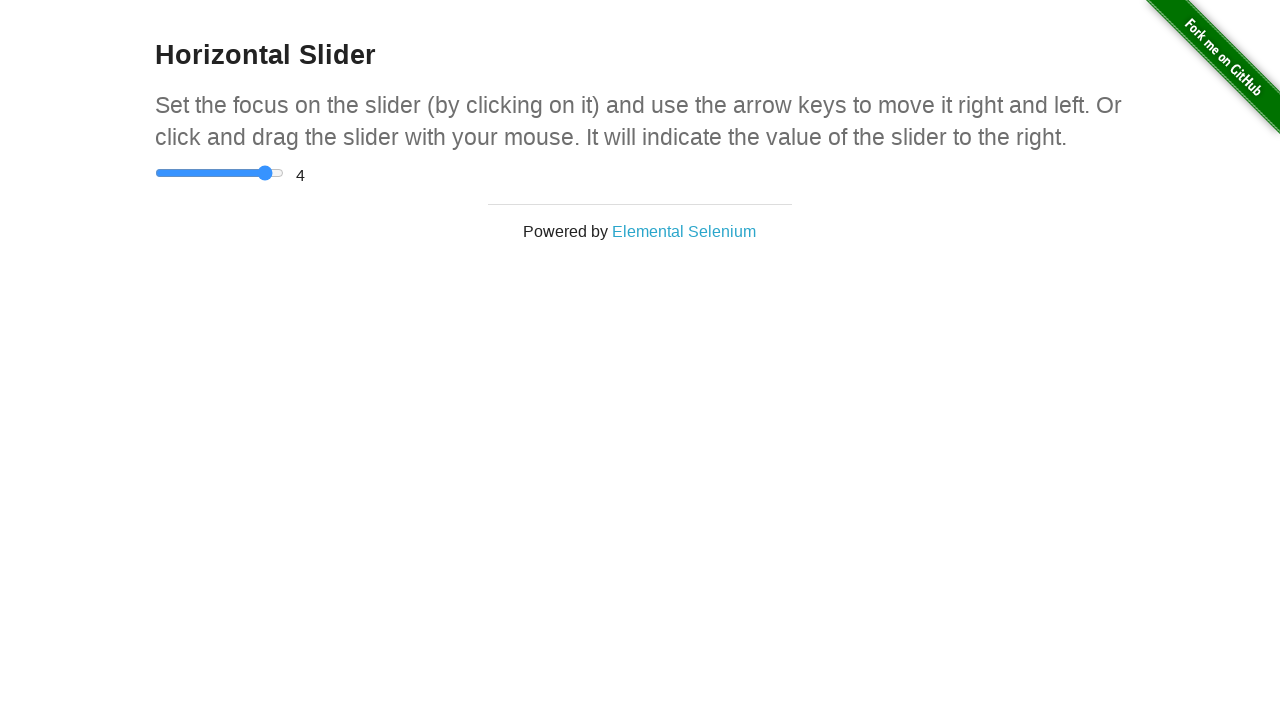

Released mouse button after second rightward drag at (260, 173)
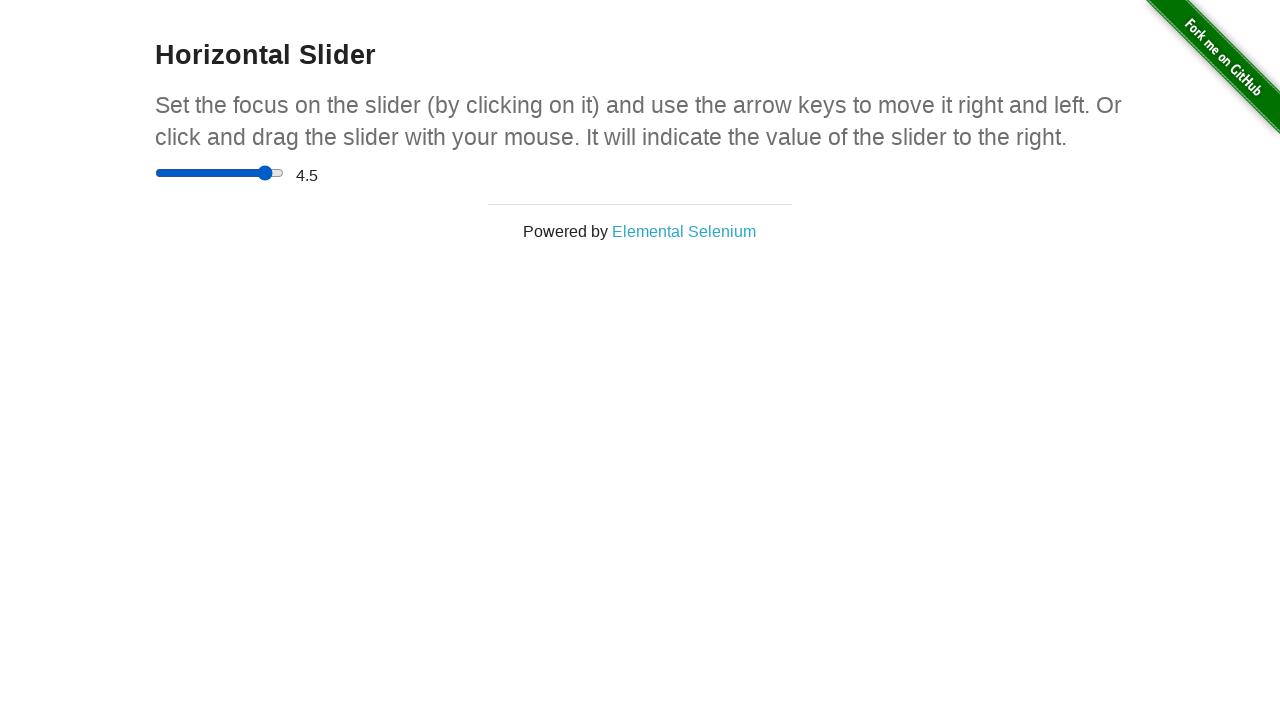

Moved mouse to slider position before leftward drag at (260, 173)
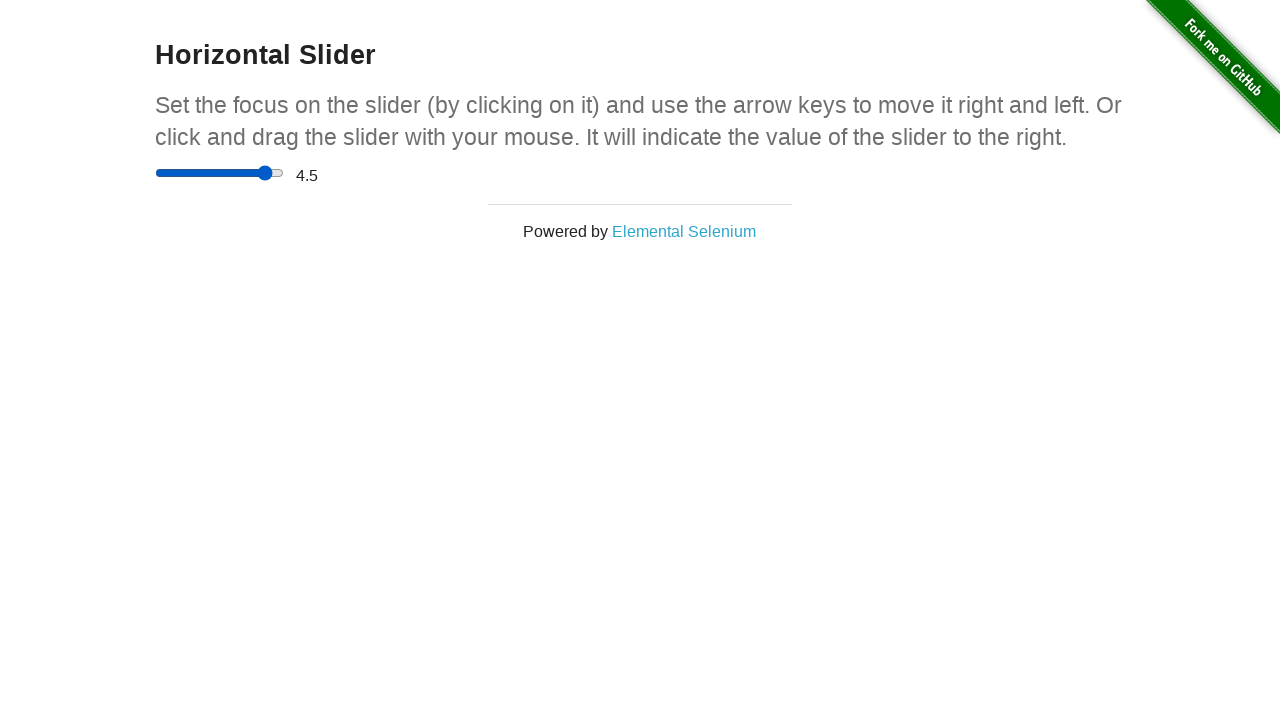

Pressed mouse button down for leftward drag at (260, 173)
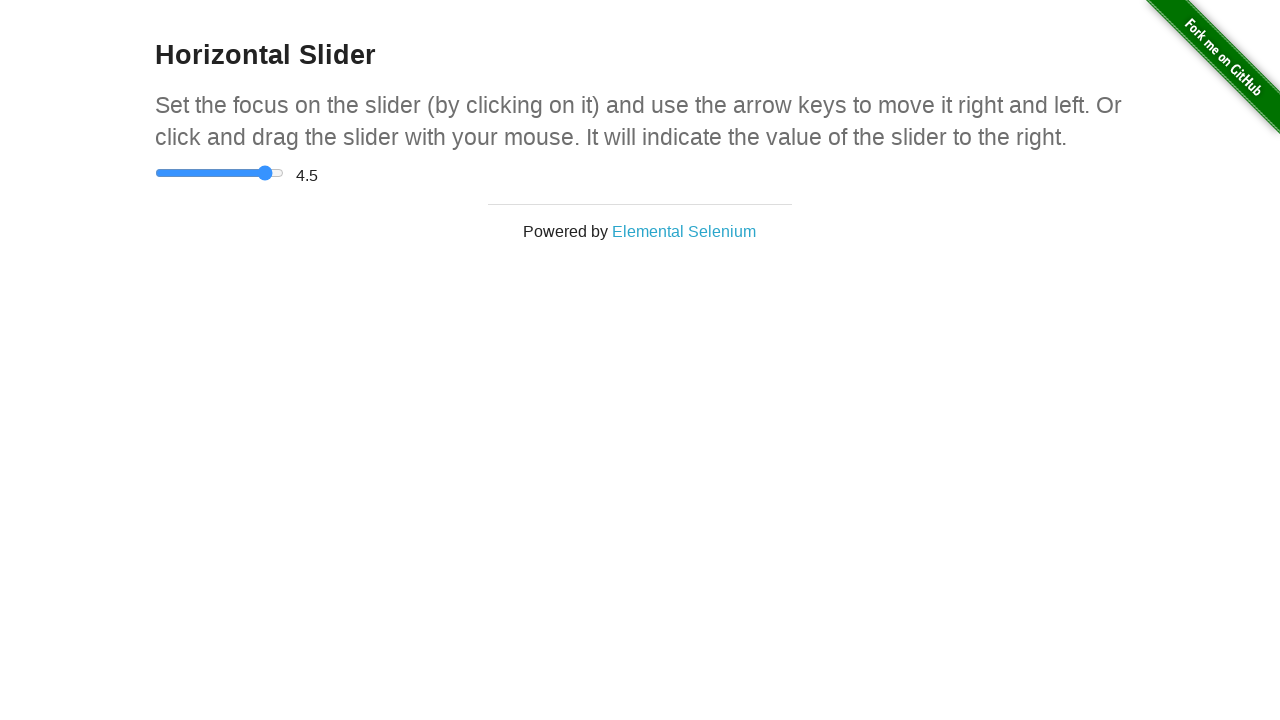

Dragged slider 30 pixels to the left at (230, 173)
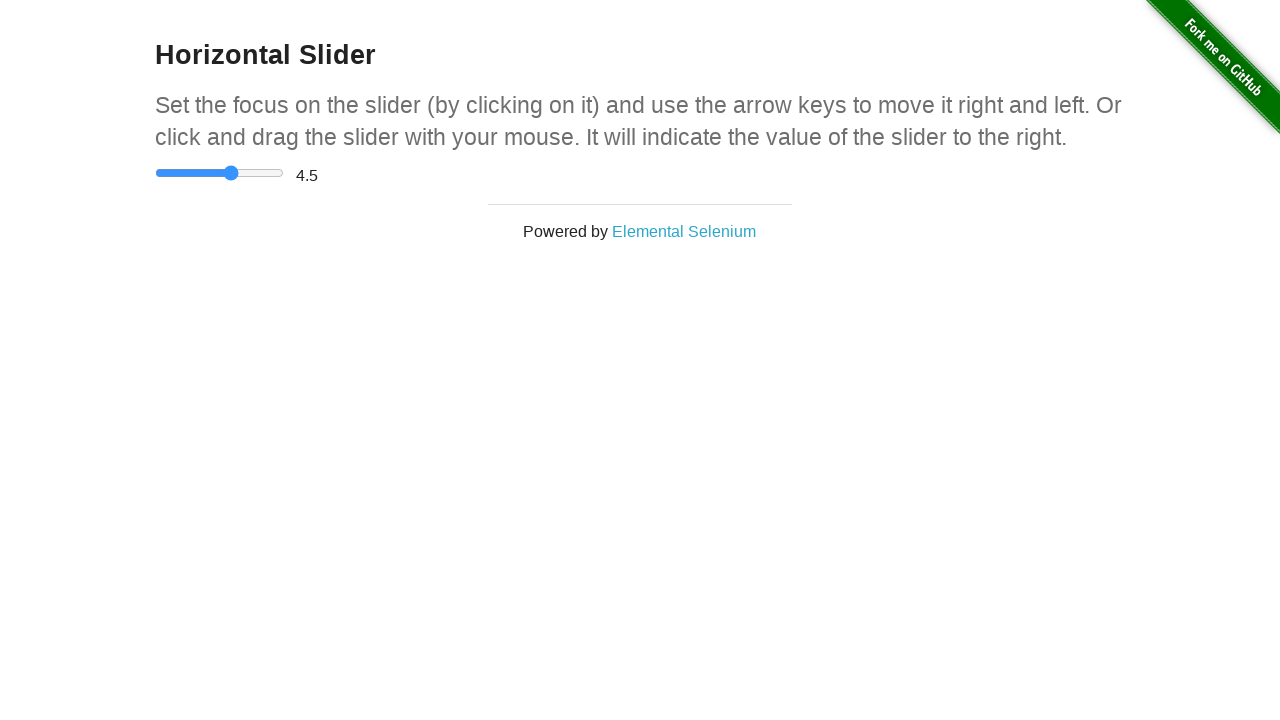

Released mouse button after dragging left at (230, 173)
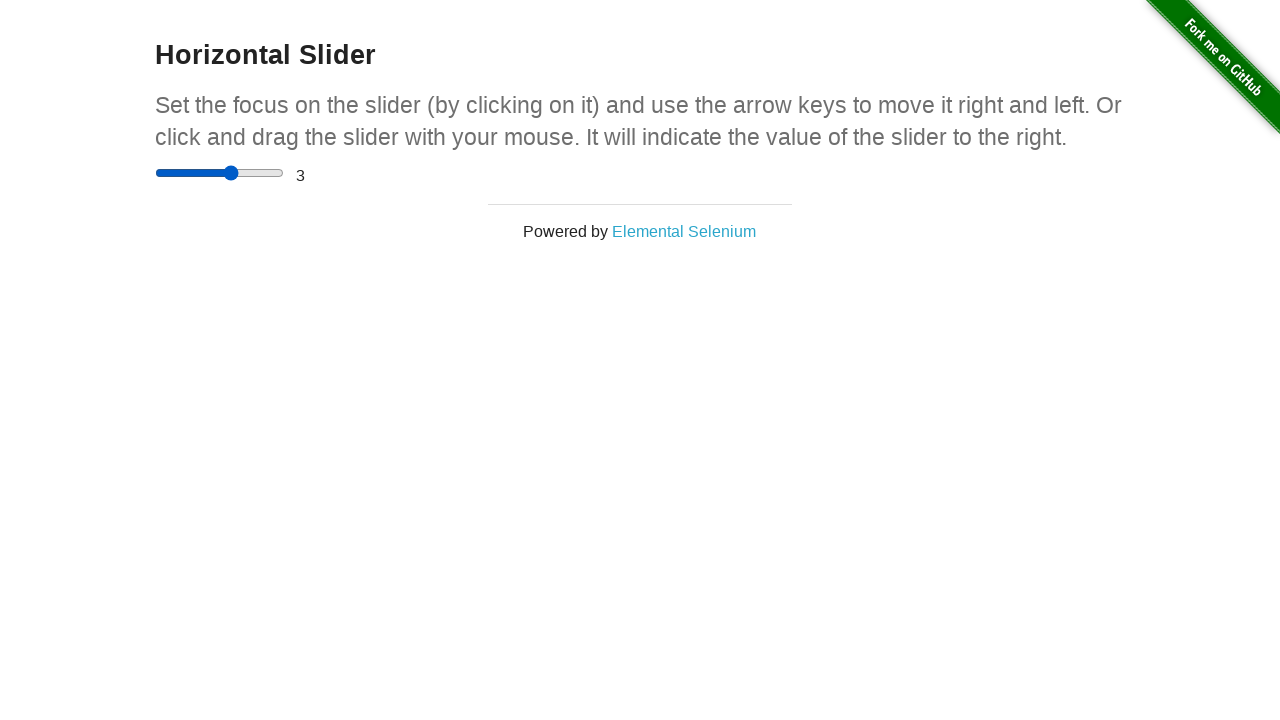

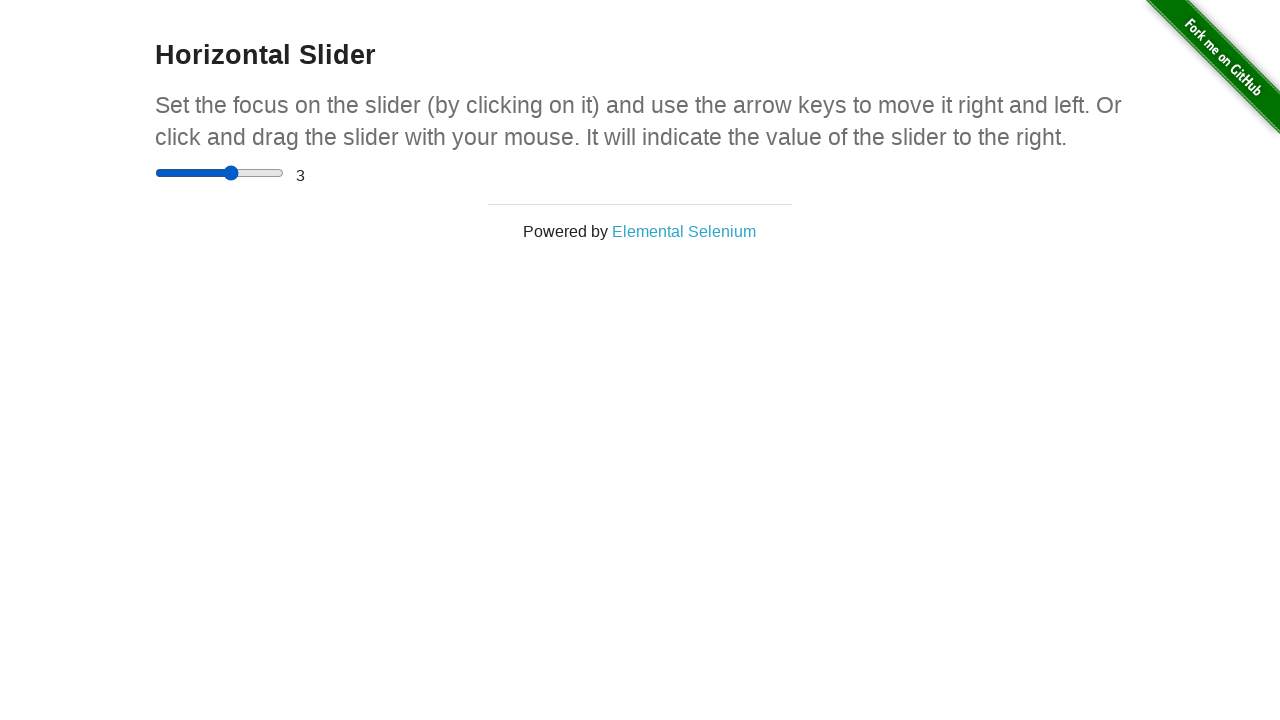